Tests contact form by clicking Contact link and sending a message to trigger alert popup

Starting URL: https://www.demoblaze.com/

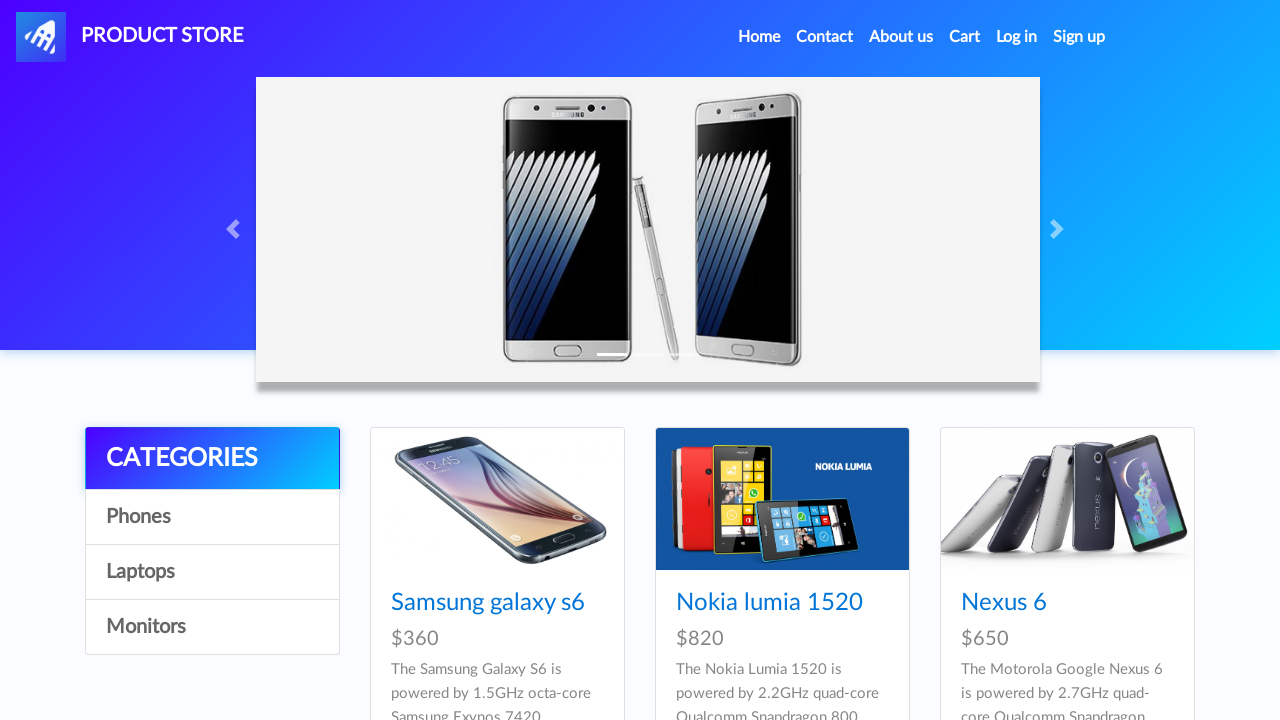

Clicked Contact link at (825, 37) on a:has-text('Contact')
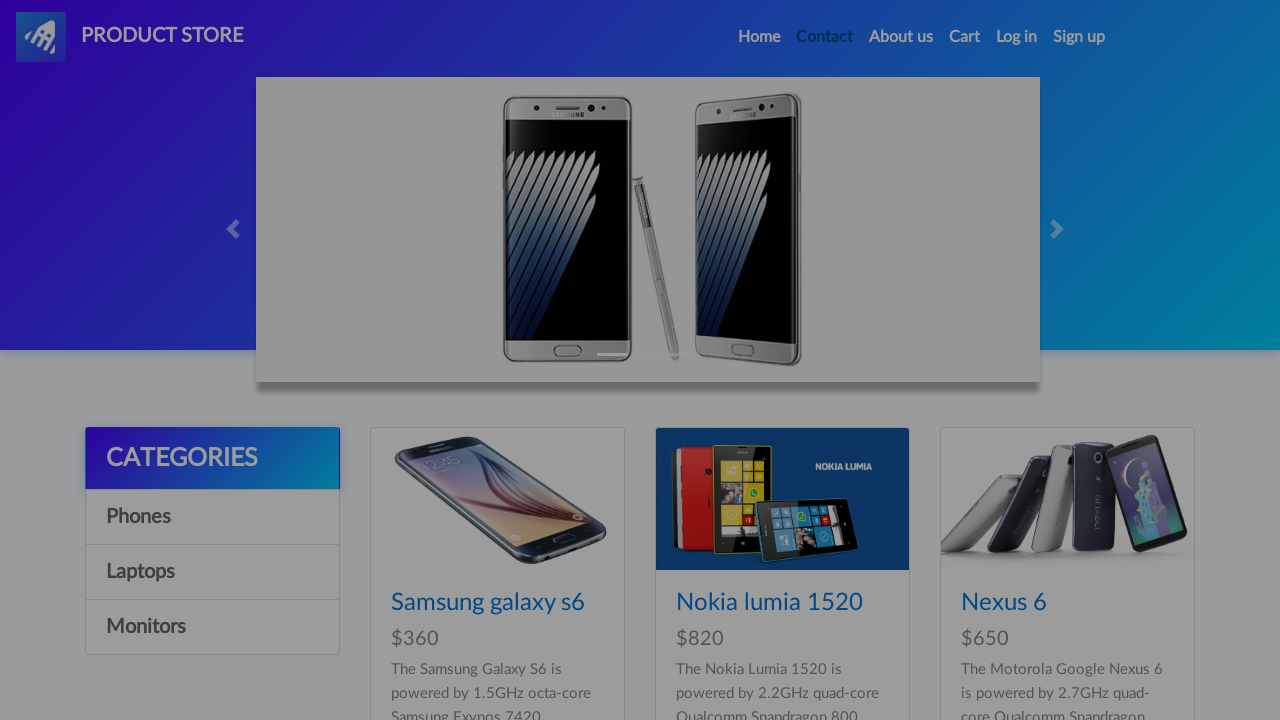

Waited for contact modal to appear
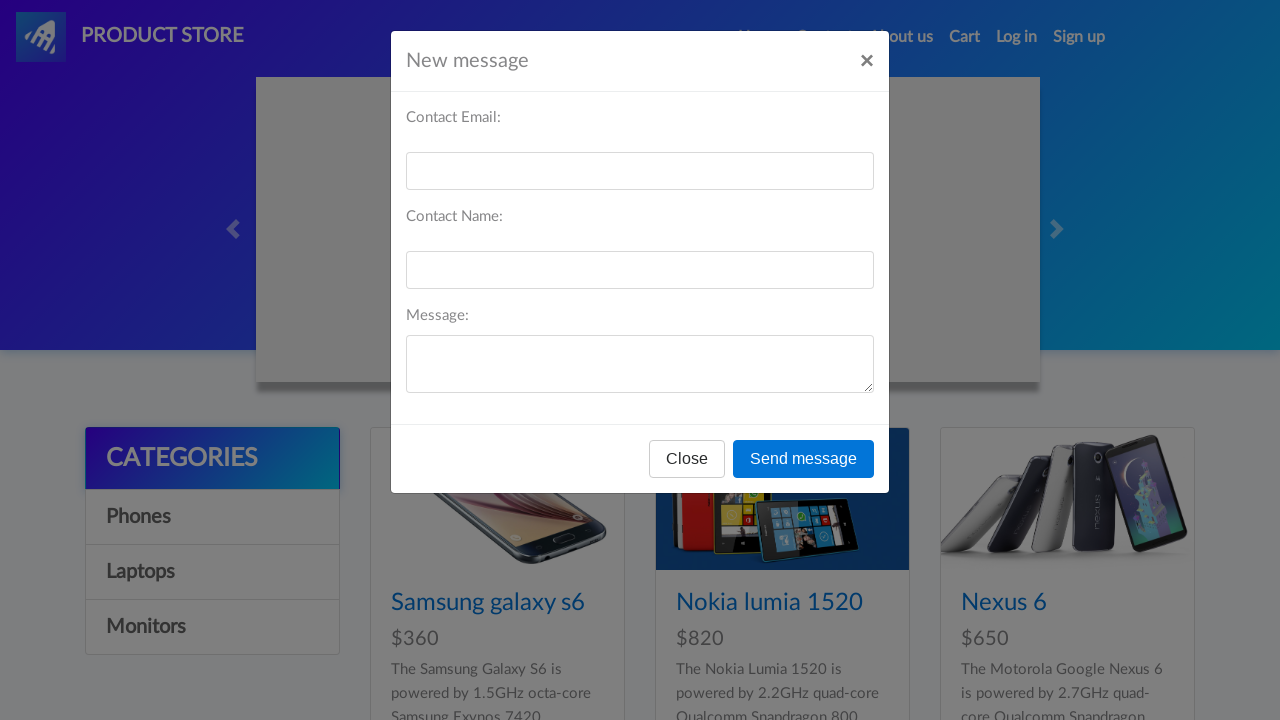

Clicked Send message button at (804, 459) on button:has-text('Send message')
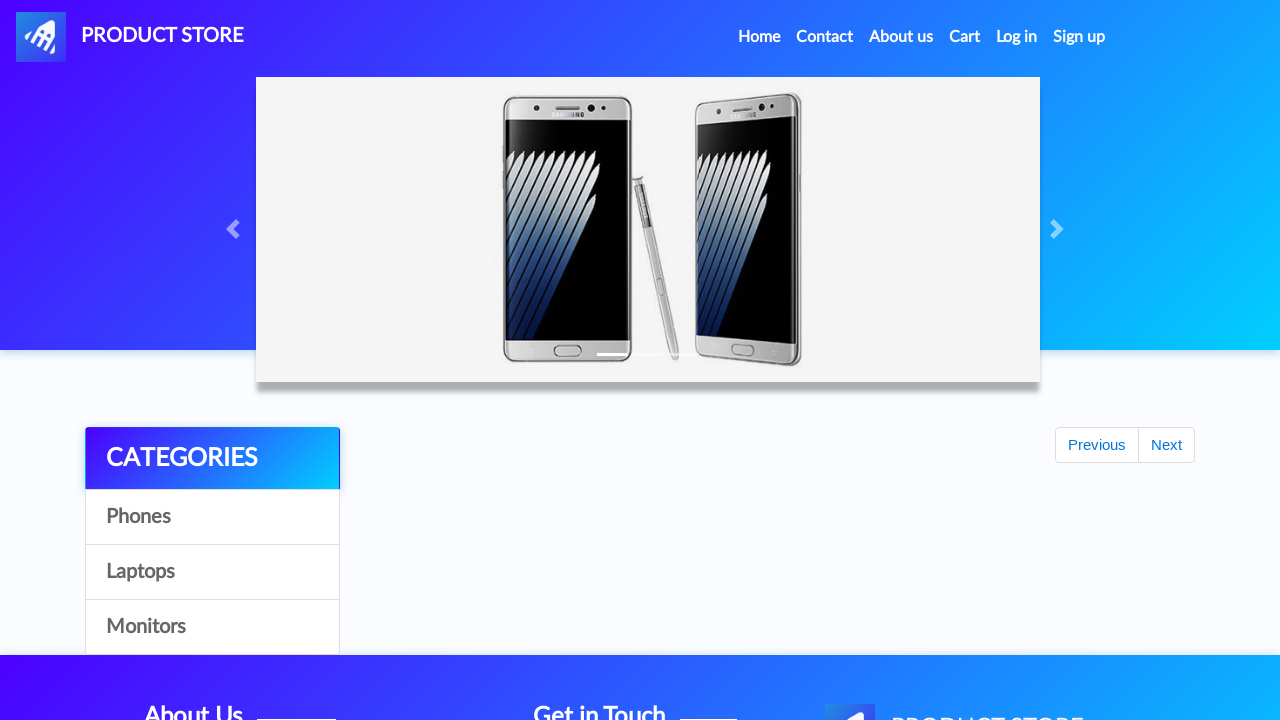

Alert popup triggered after sending message
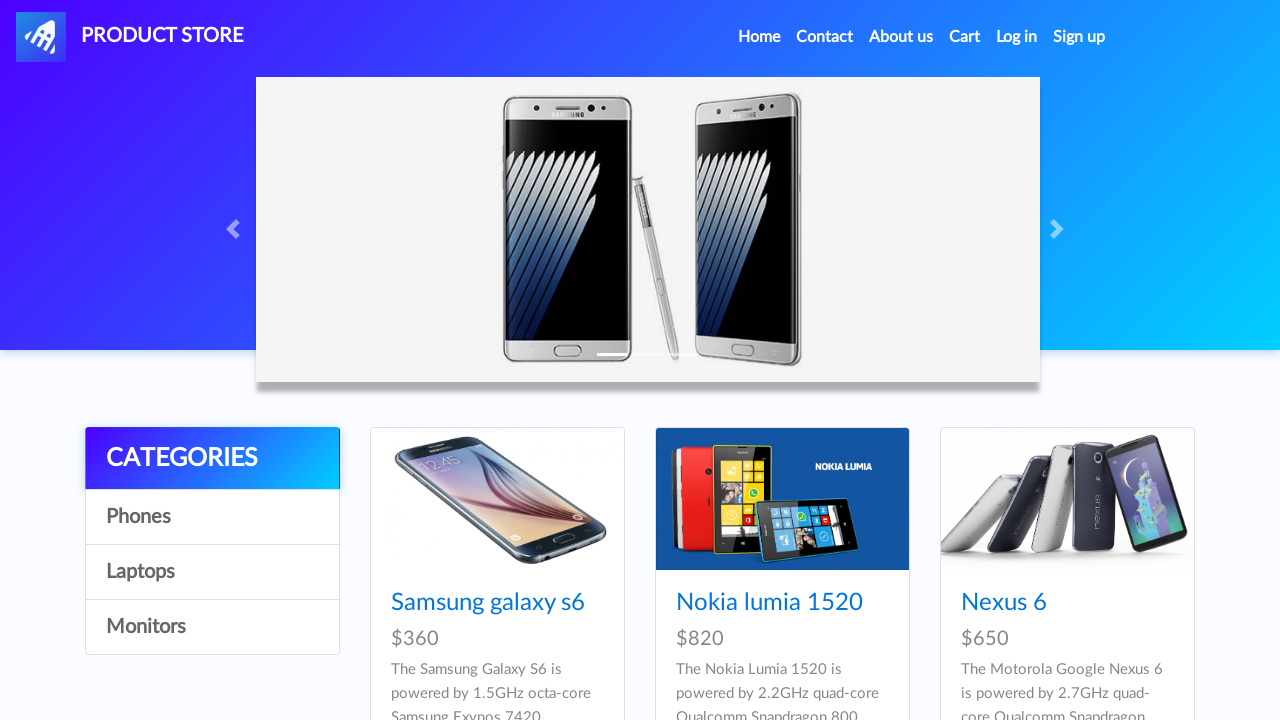

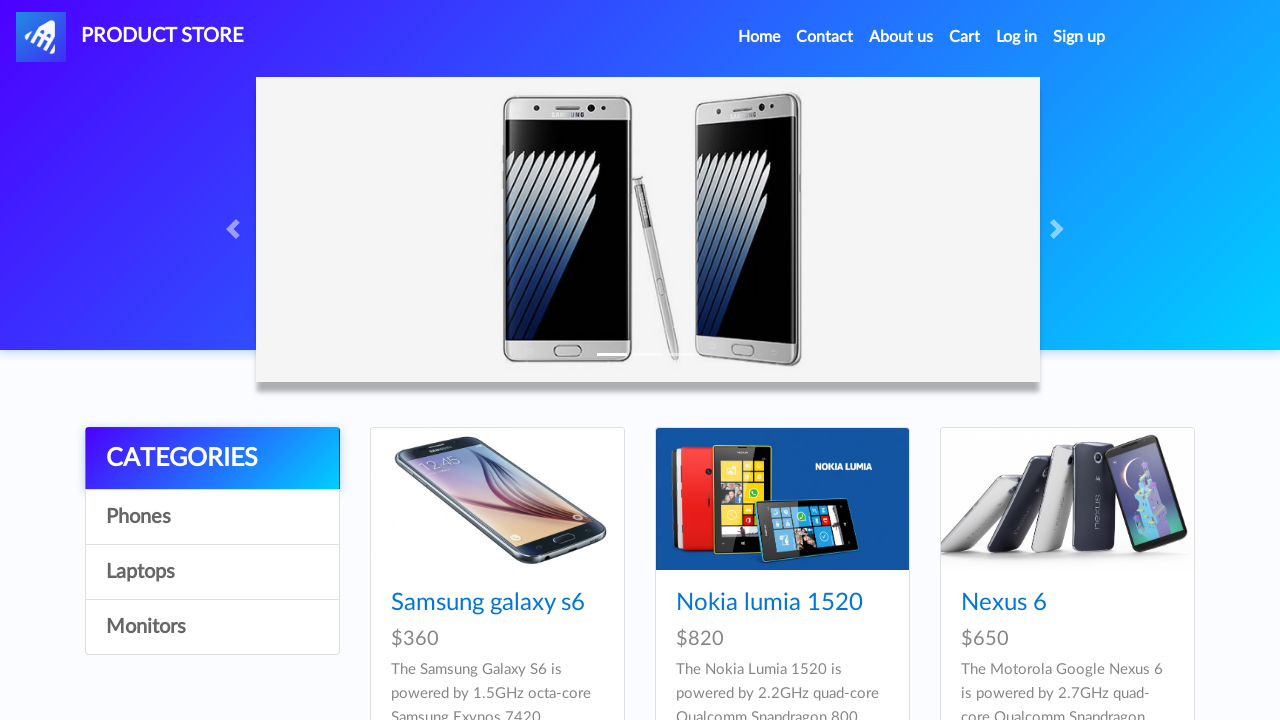